Tests a user registration form by filling in personal details including name, address, email, phone, selecting gender, hobbies, languages, skills, country, date of birth, and password fields.

Starting URL: http://demo.automationtesting.in/Register.html

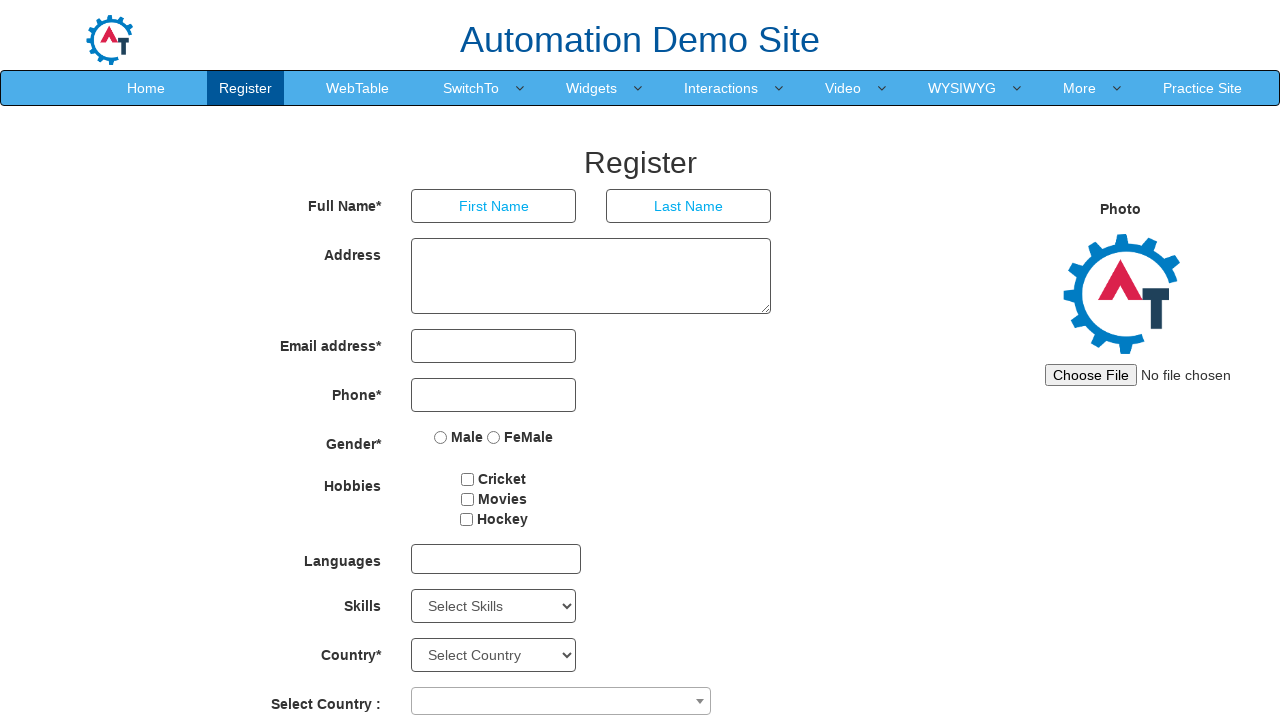

Filled first name field with 'Michael' on input[placeholder='First Name']
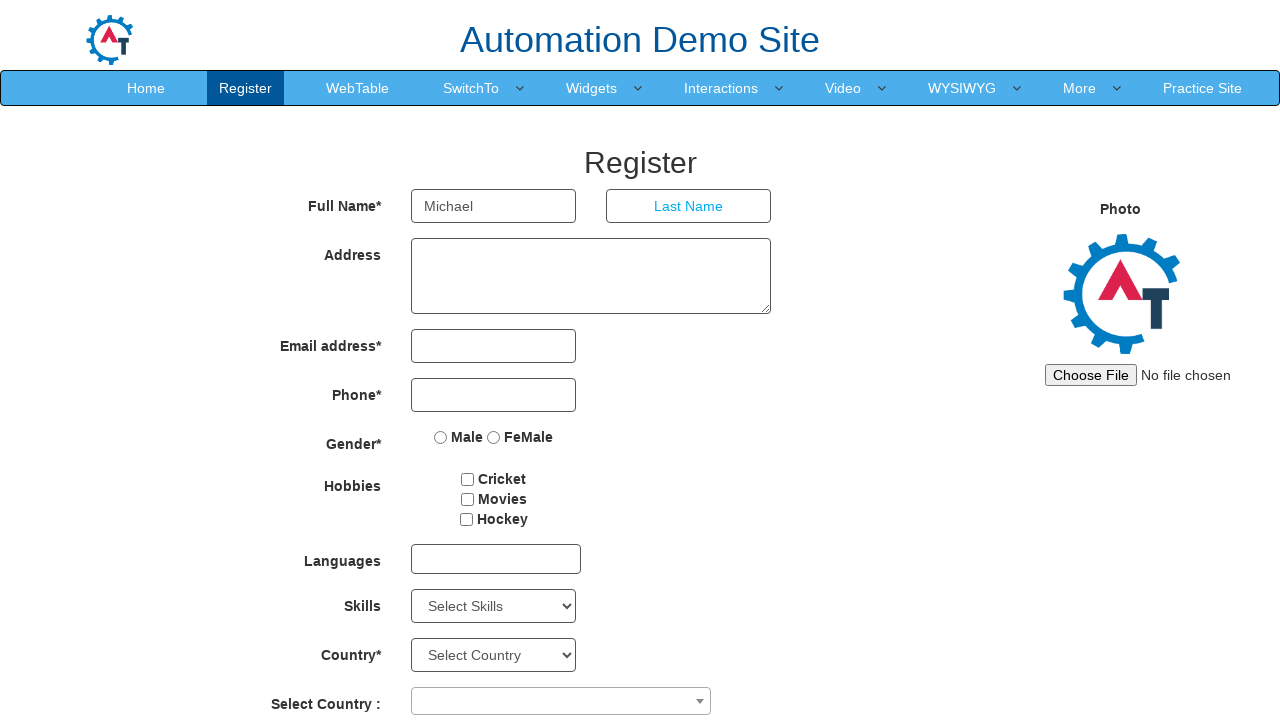

Filled last name field with 'Thompson' on input[placeholder='Last Name']
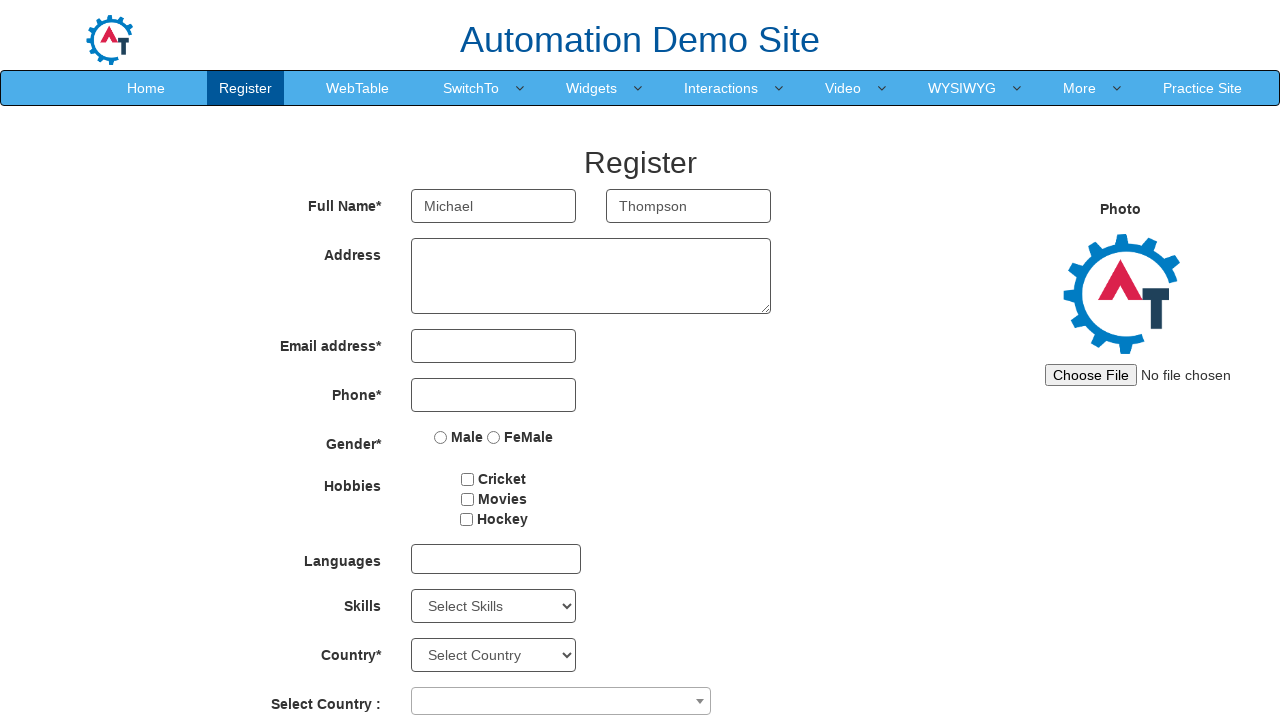

Filled address field with street address on textarea[ng-model='Adress']
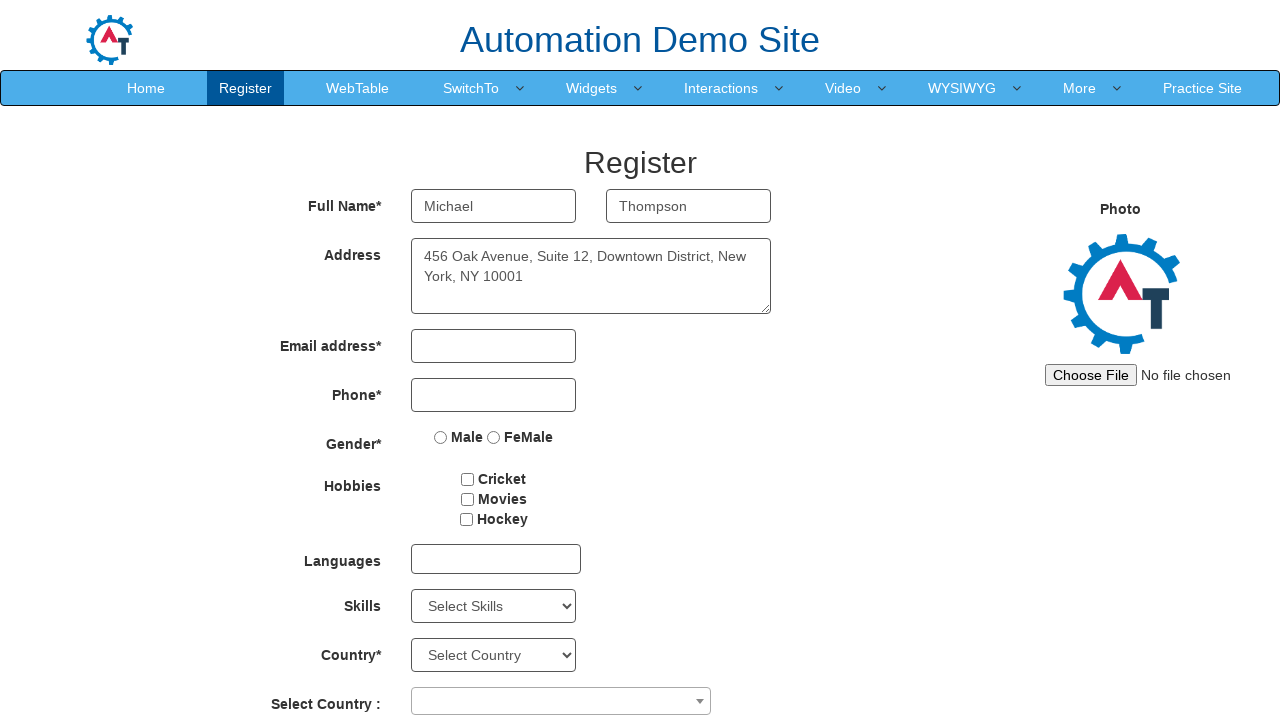

Filled email field with 'michael.thompson@testmail.com' on input[ng-model='EmailAdress']
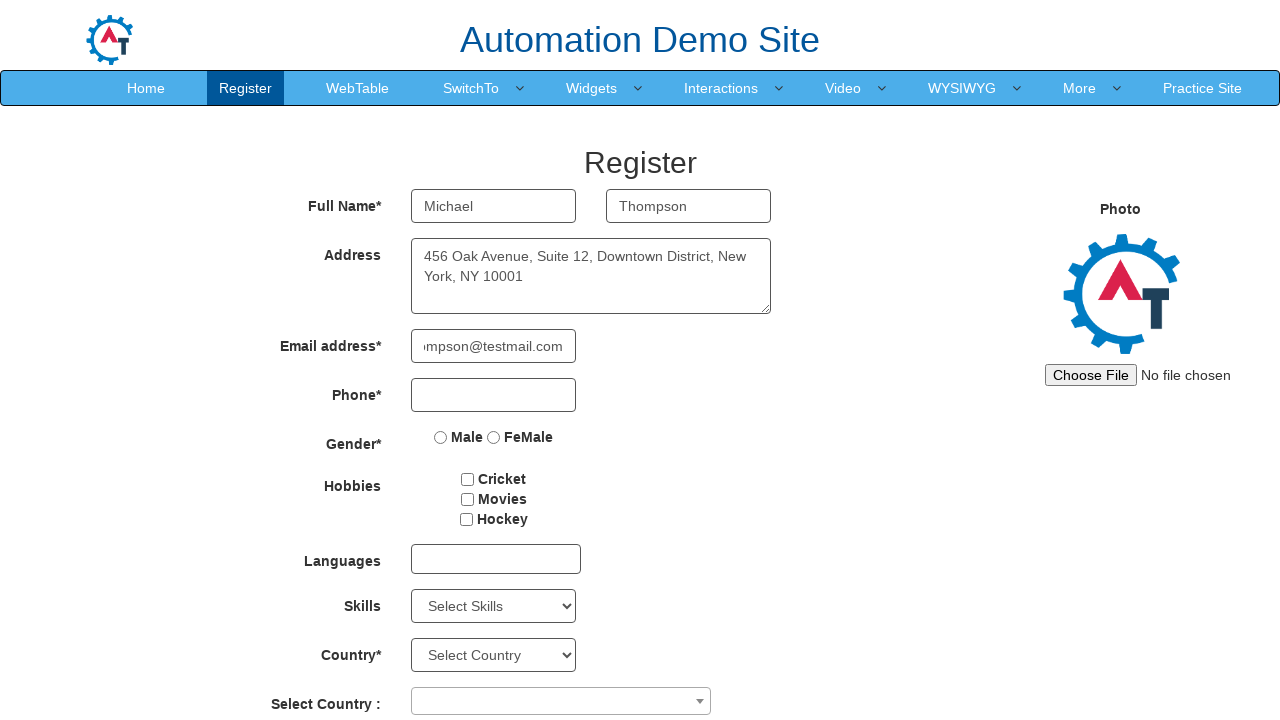

Filled phone number field with '5551234567' on input[ng-model='Phone']
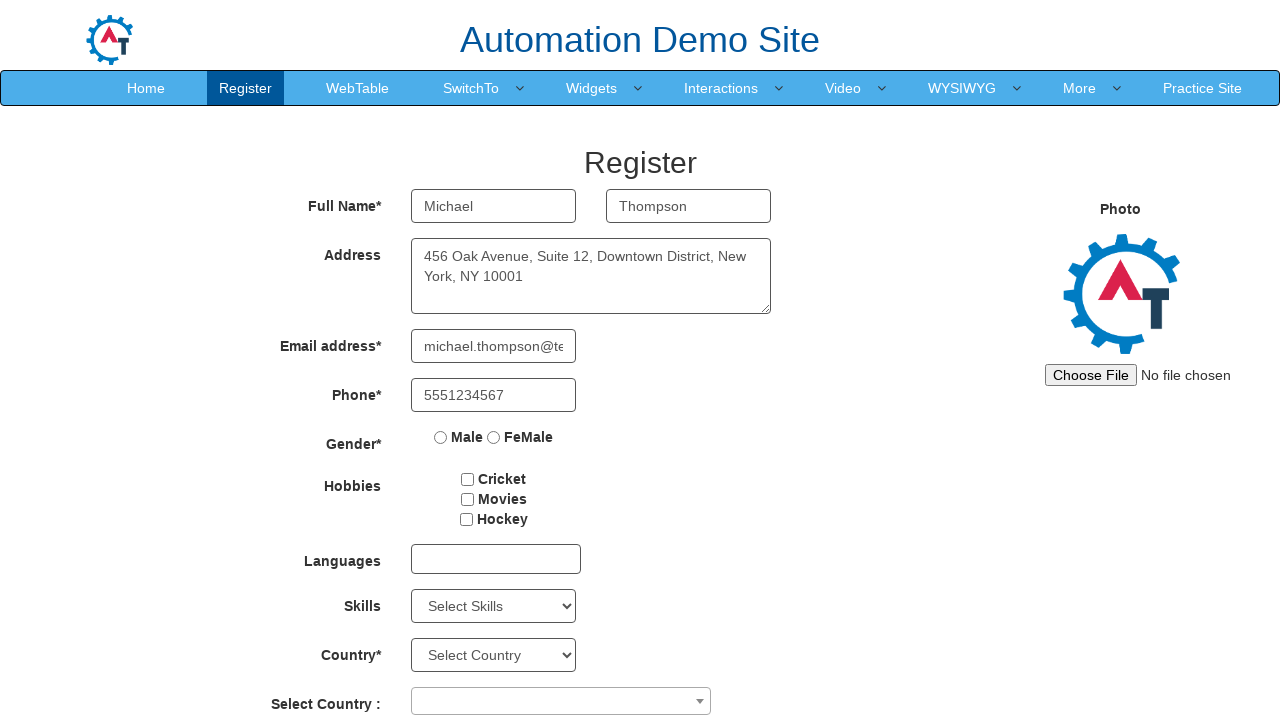

Selected Male gender option at (441, 437) on input[value='Male']
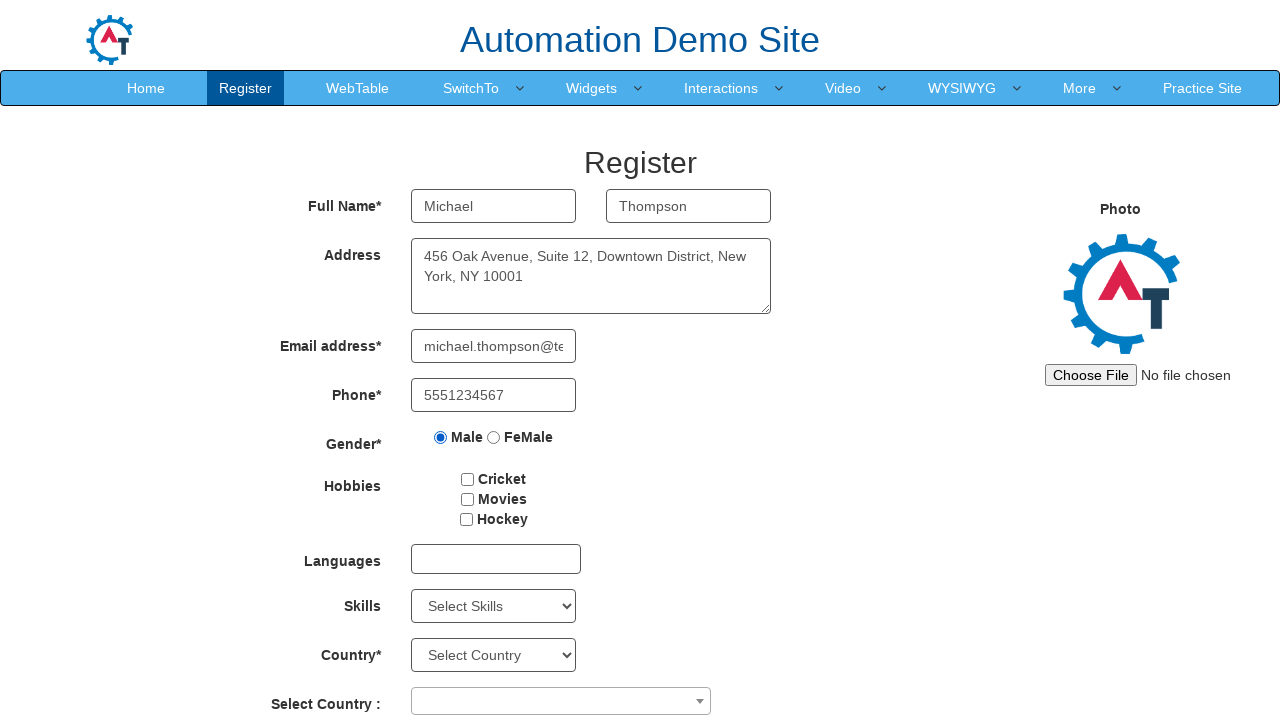

Selected Cricket hobby checkbox at (468, 479) on input#checkbox1
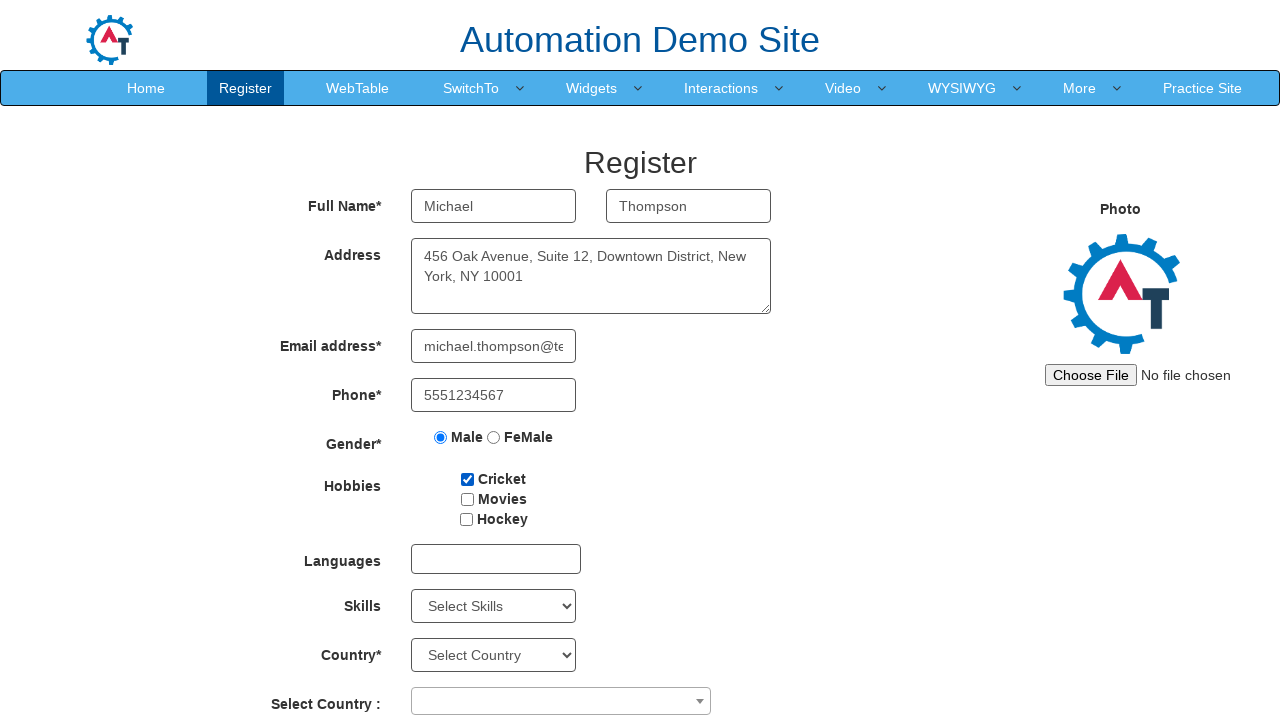

Opened languages dropdown at (496, 559) on div#msdd
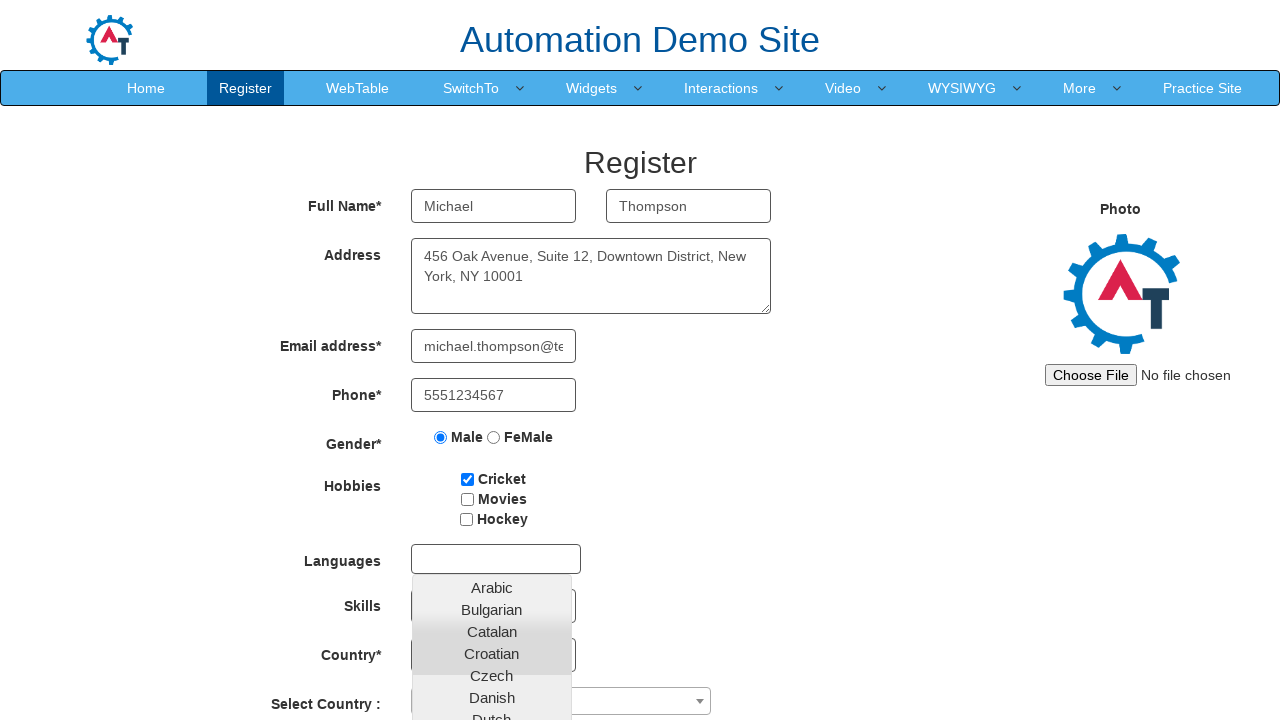

Selected language from dropdown list at (492, 689) on div[style='display: block;'] ul li:nth-child(16)
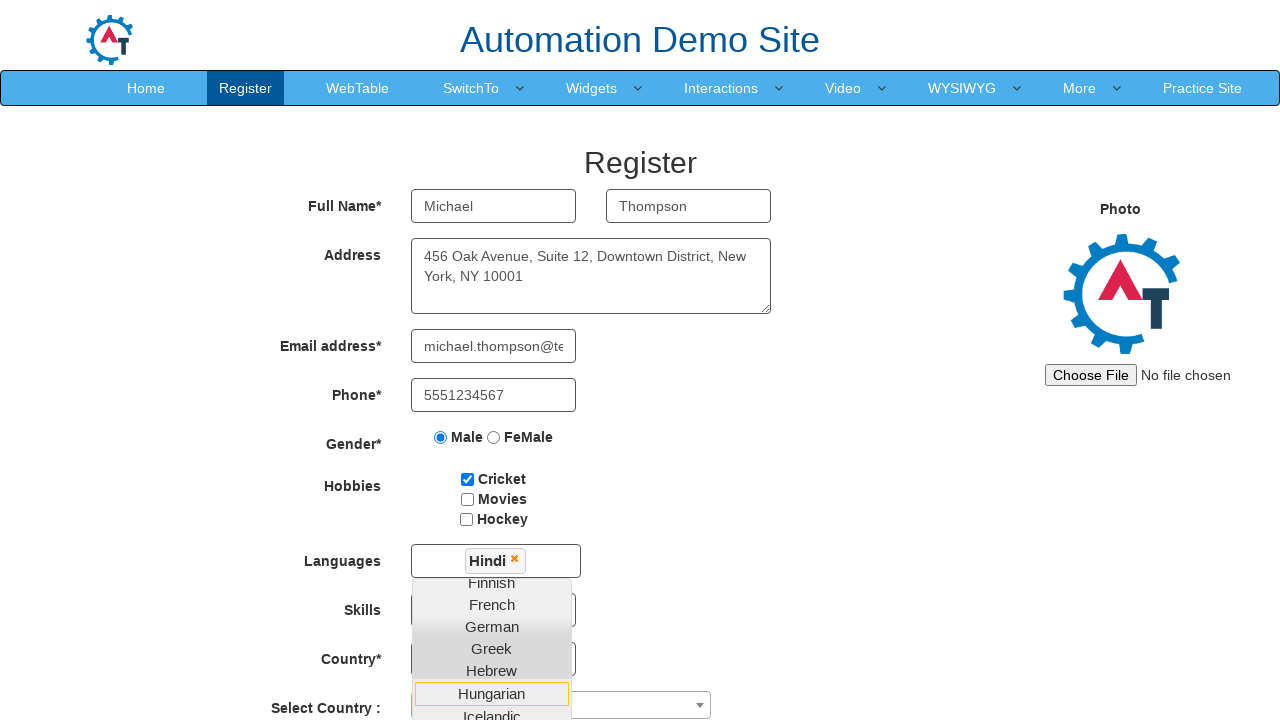

Closed languages dropdown by clicking body at (640, 360) on body
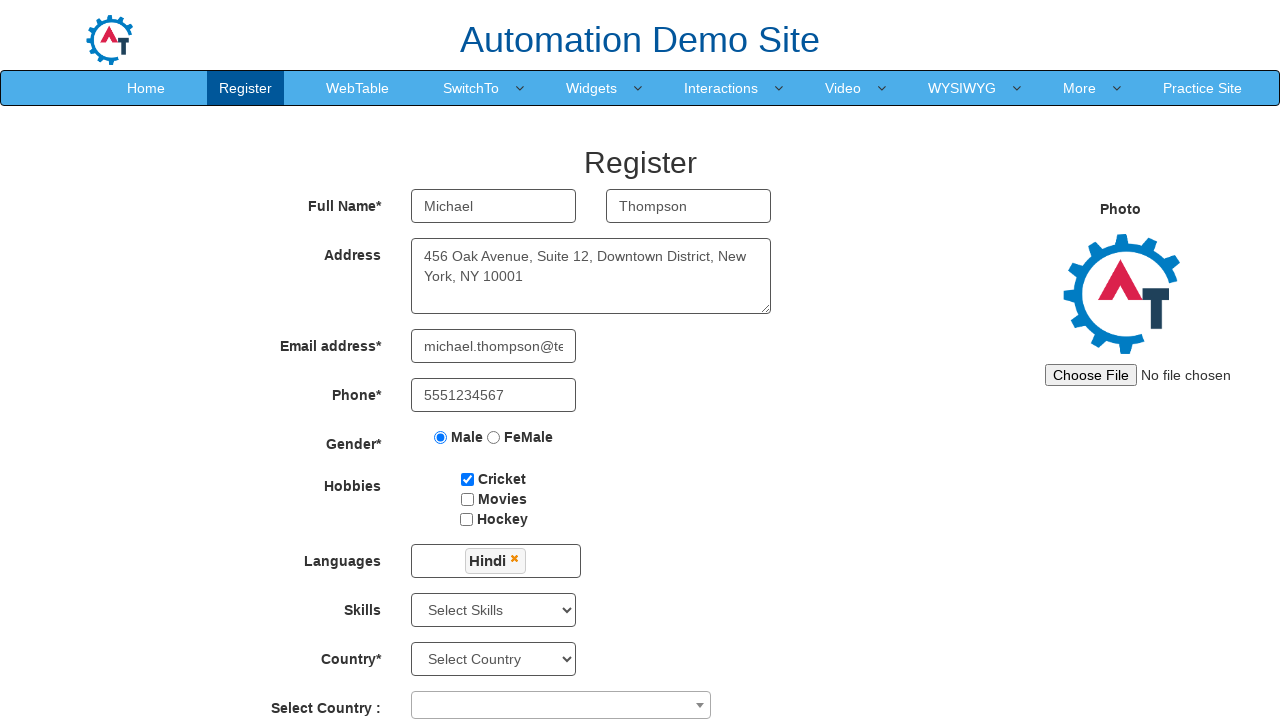

Selected 'Data Analytics' from skills dropdown on select[ng-model='Skill']
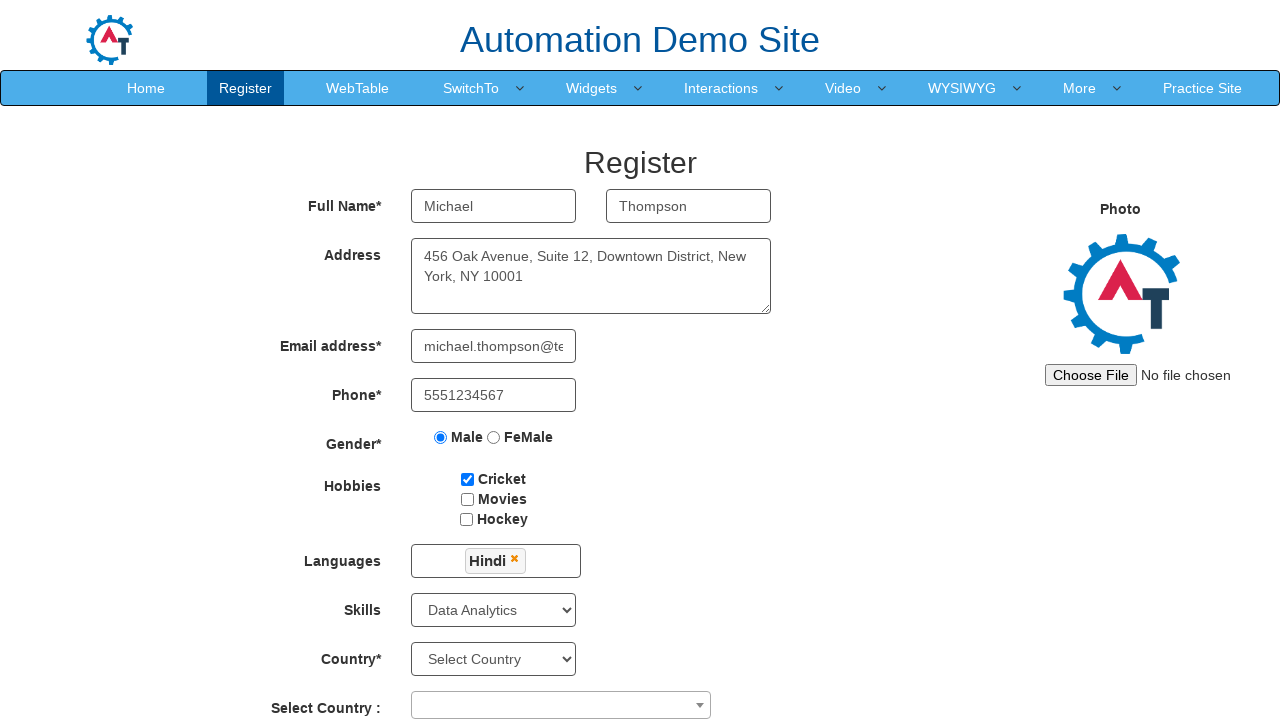

Opened country dropdown at (561, 705) on span[role='combobox']
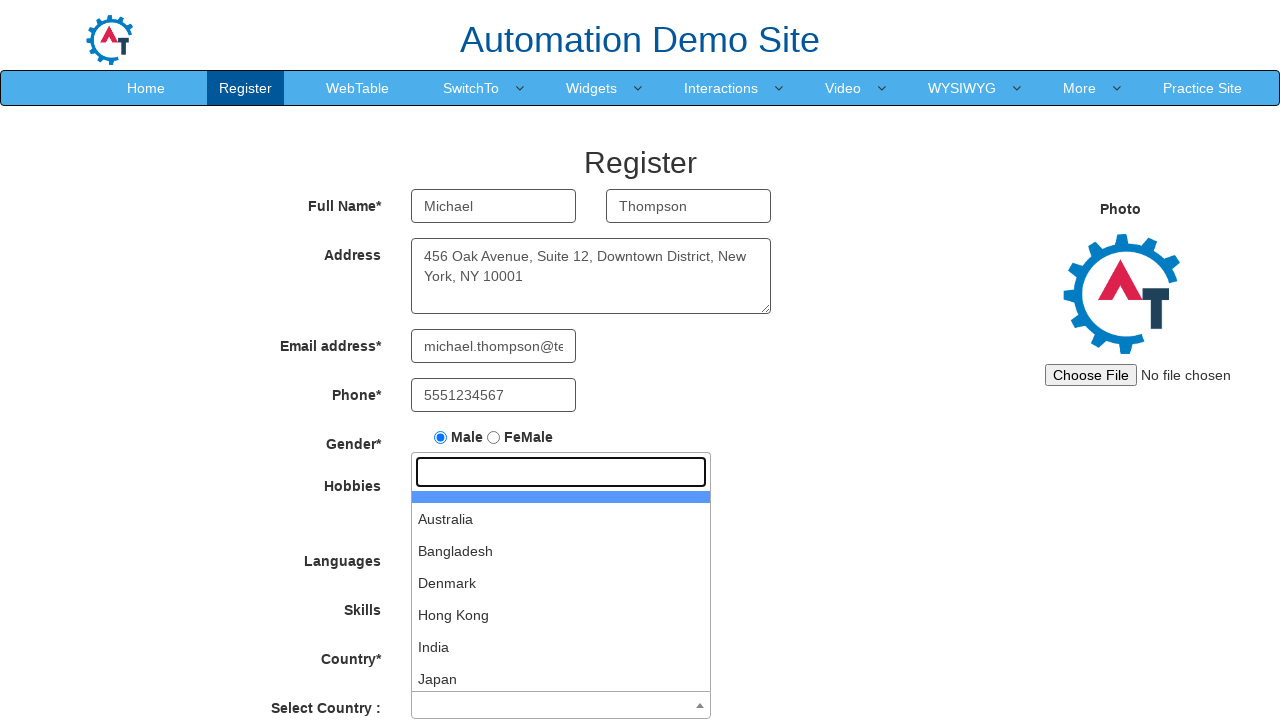

Selected country from dropdown list at (561, 647) on ul[role='tree'] li:nth-child(6)
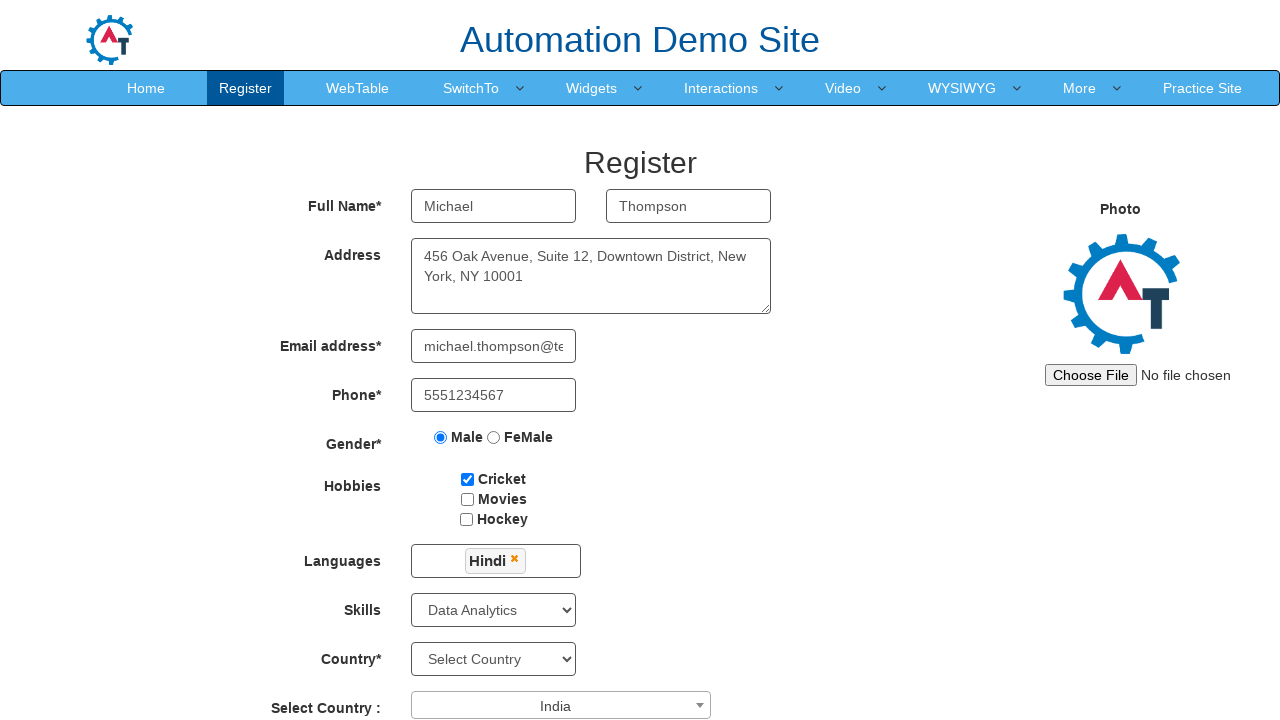

Selected year of birth from dropdown on select[ng-model='yearbox']
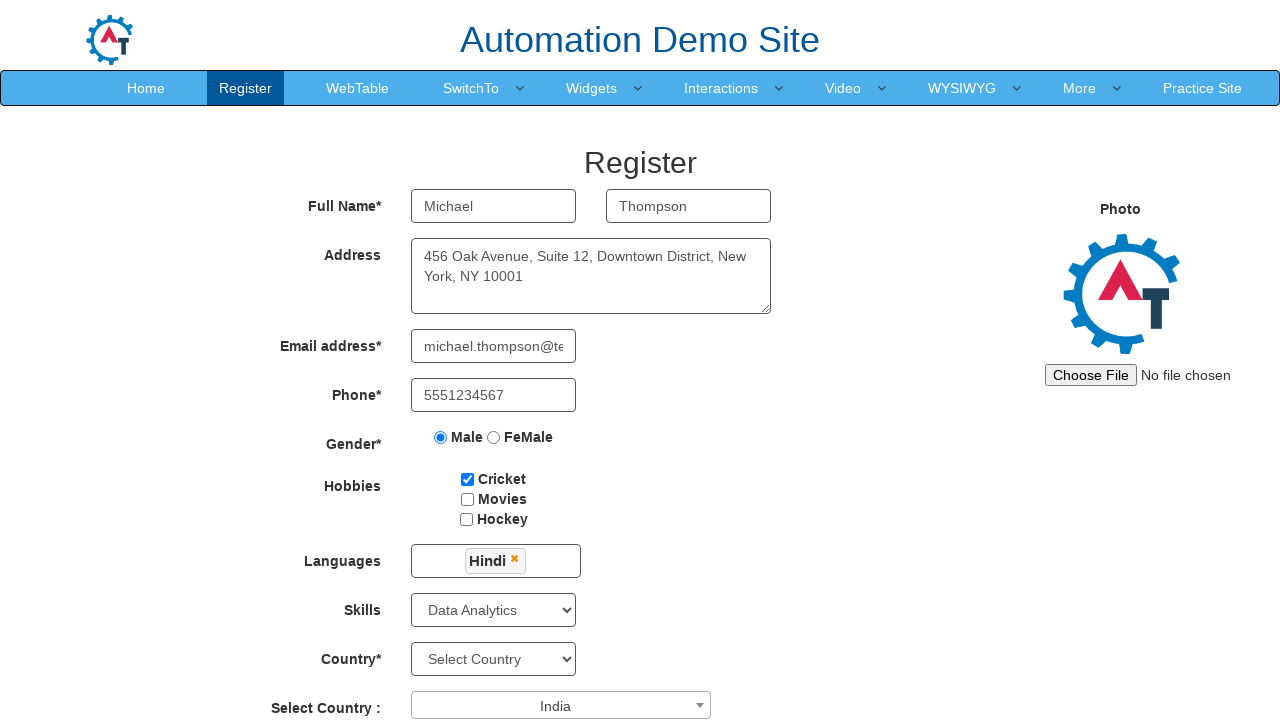

Selected month of birth from dropdown on select[ng-model='monthbox']
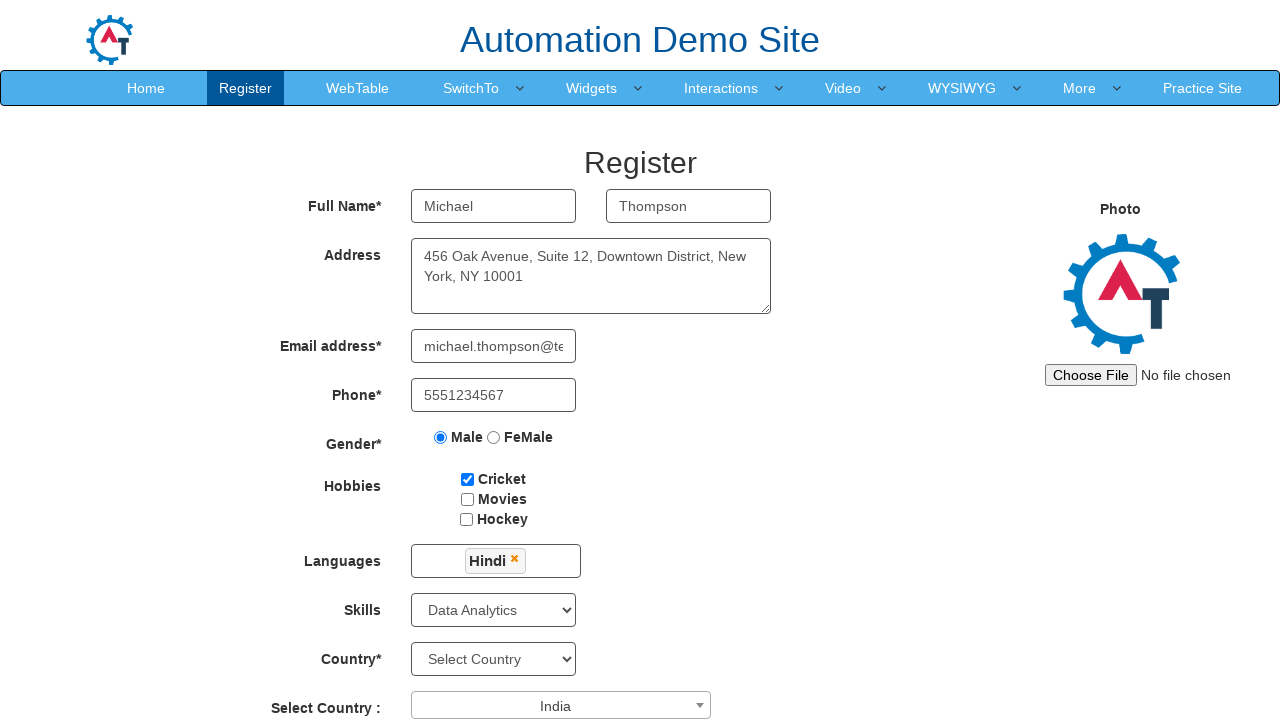

Selected day of birth from dropdown on select[ng-model='daybox']
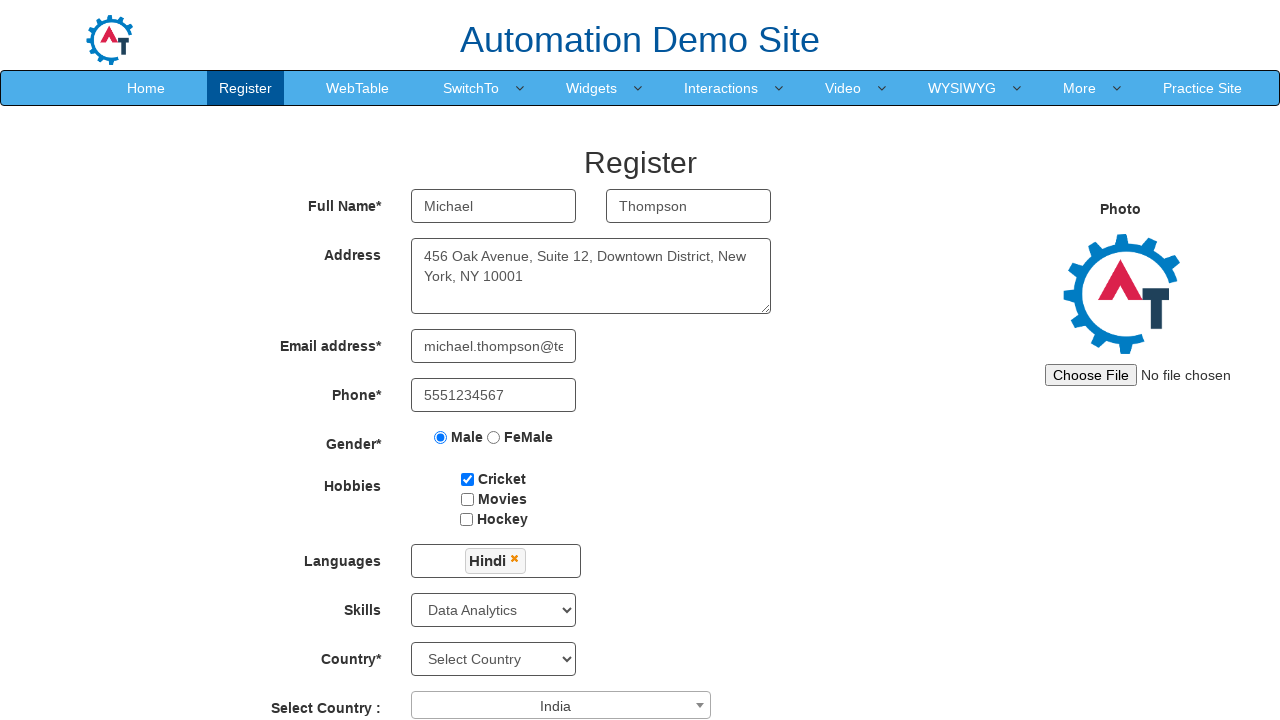

Filled password field with secure password on input[ng-model='Password']
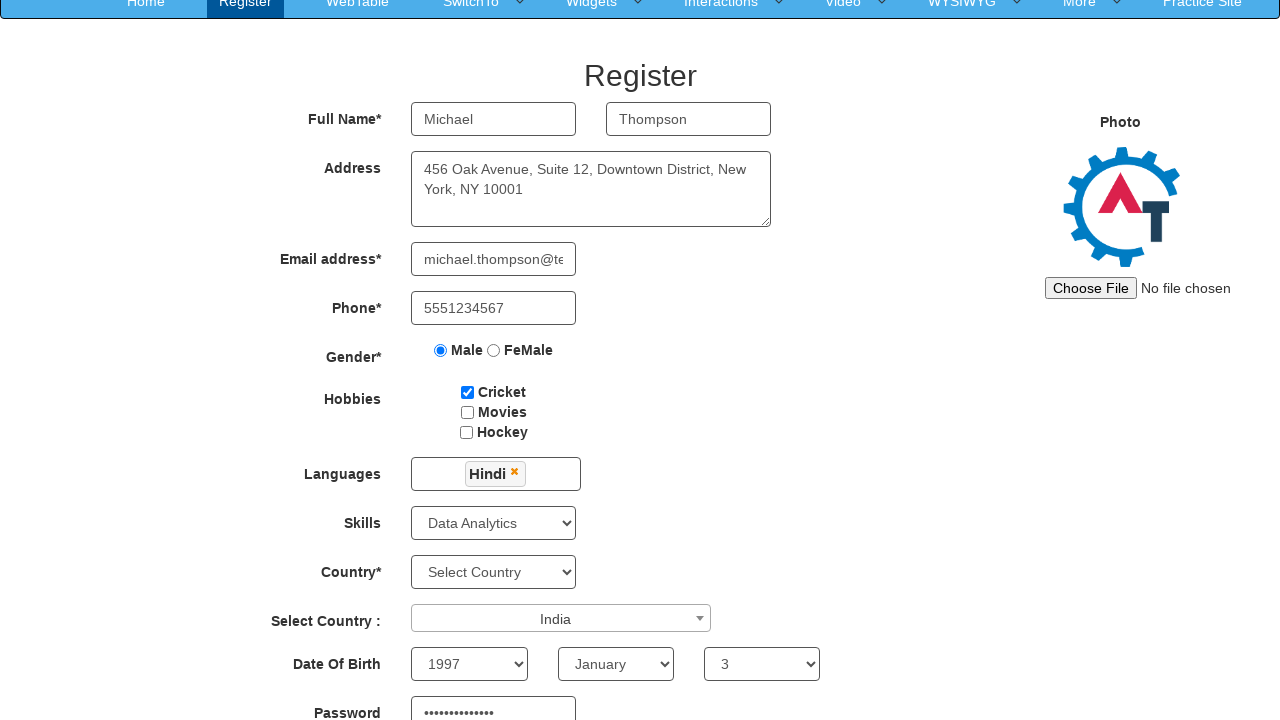

Filled confirm password field with matching password on input[ng-model='CPassword']
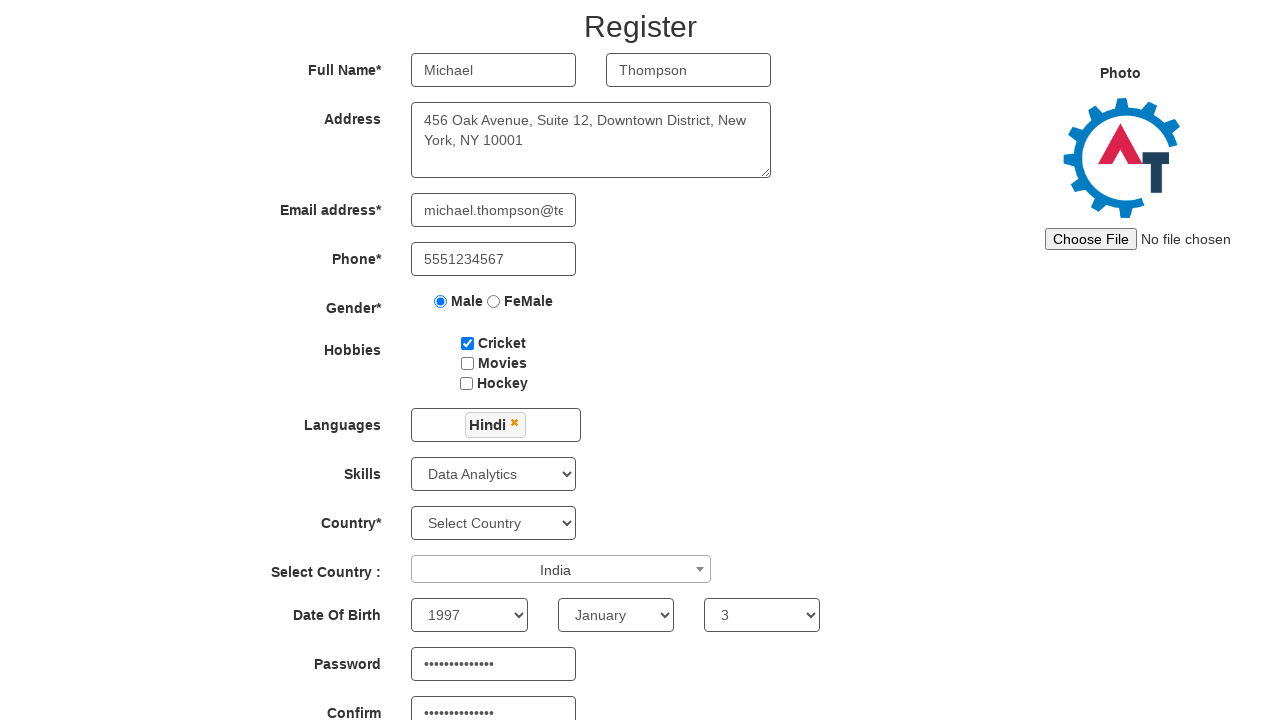

Waited 1 second for form to be ready
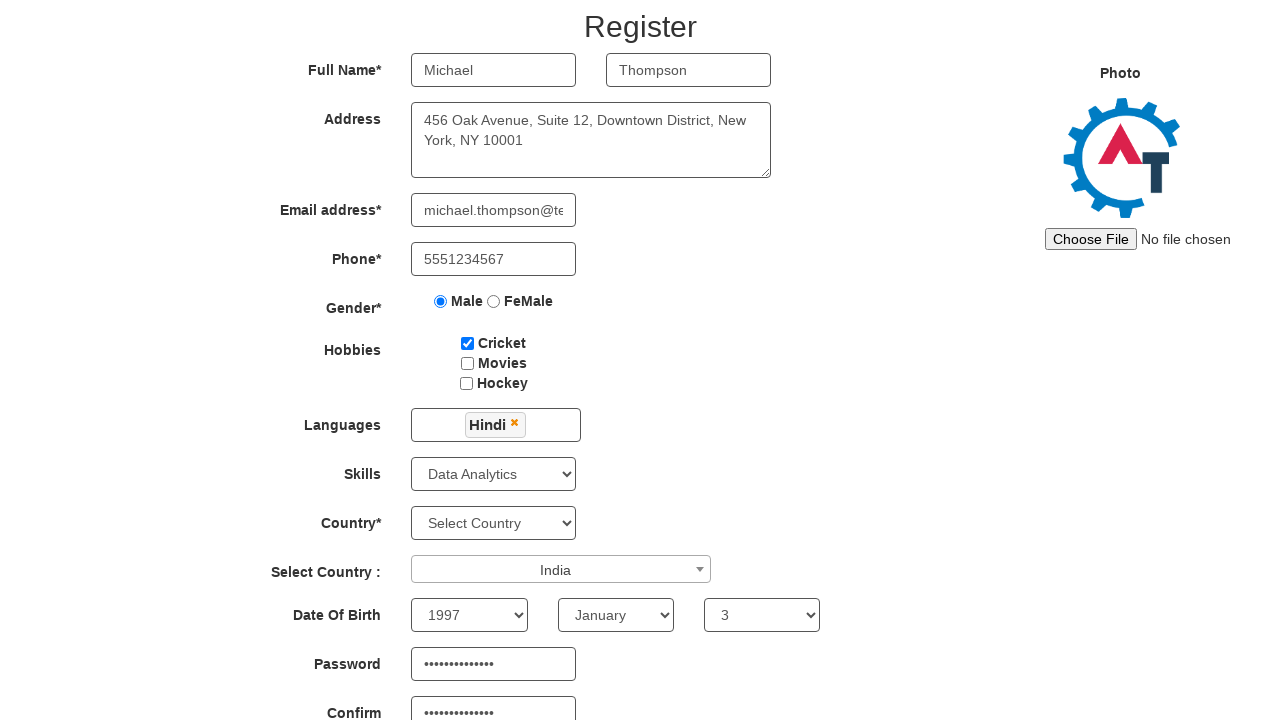

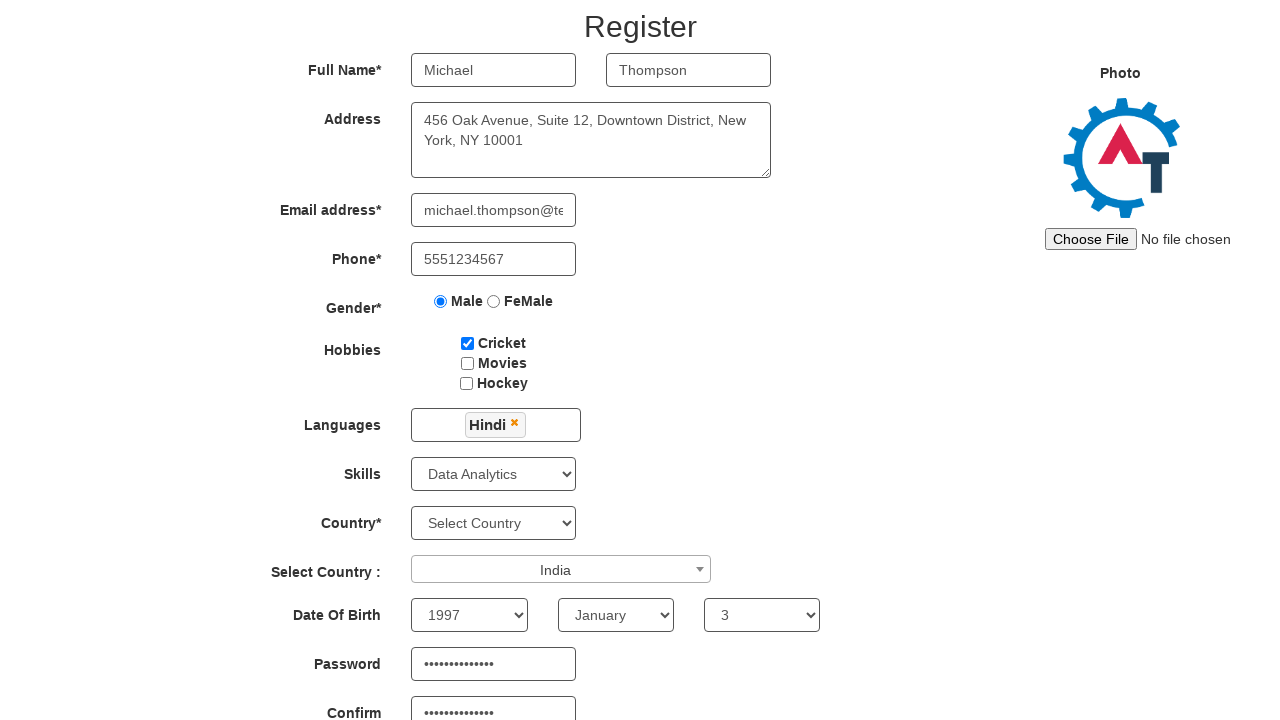